Tests sorting the Due column in ascending order using table2 with semantic class-based locators instead of pseudo-class selectors.

Starting URL: http://the-internet.herokuapp.com/tables

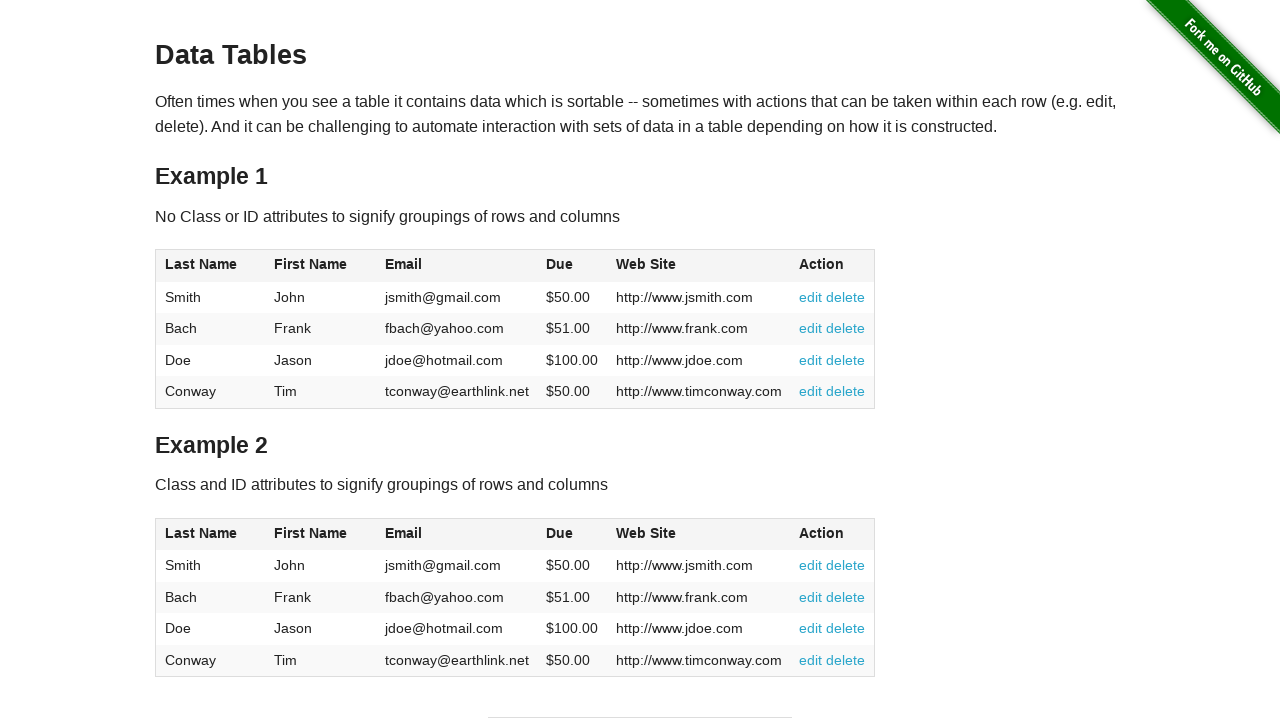

Clicked Due column header in table2 to sort at (560, 533) on #table2 thead .dues
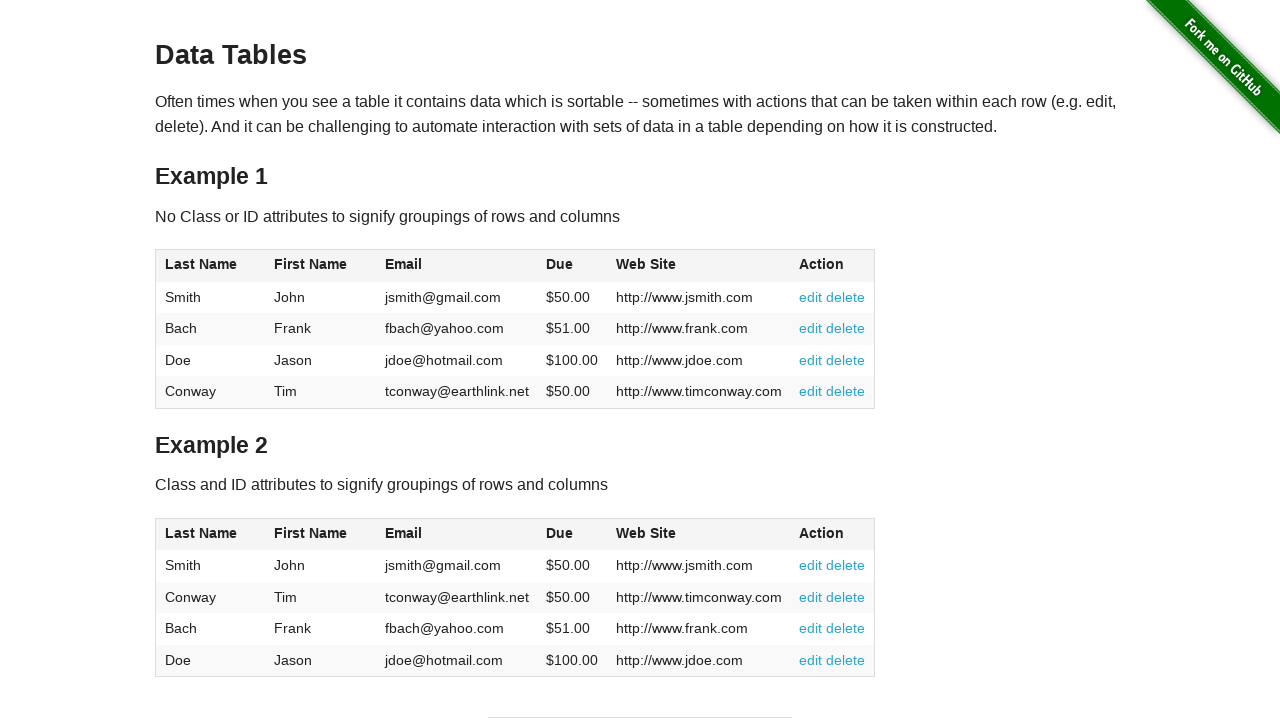

Due column values loaded in table2 body
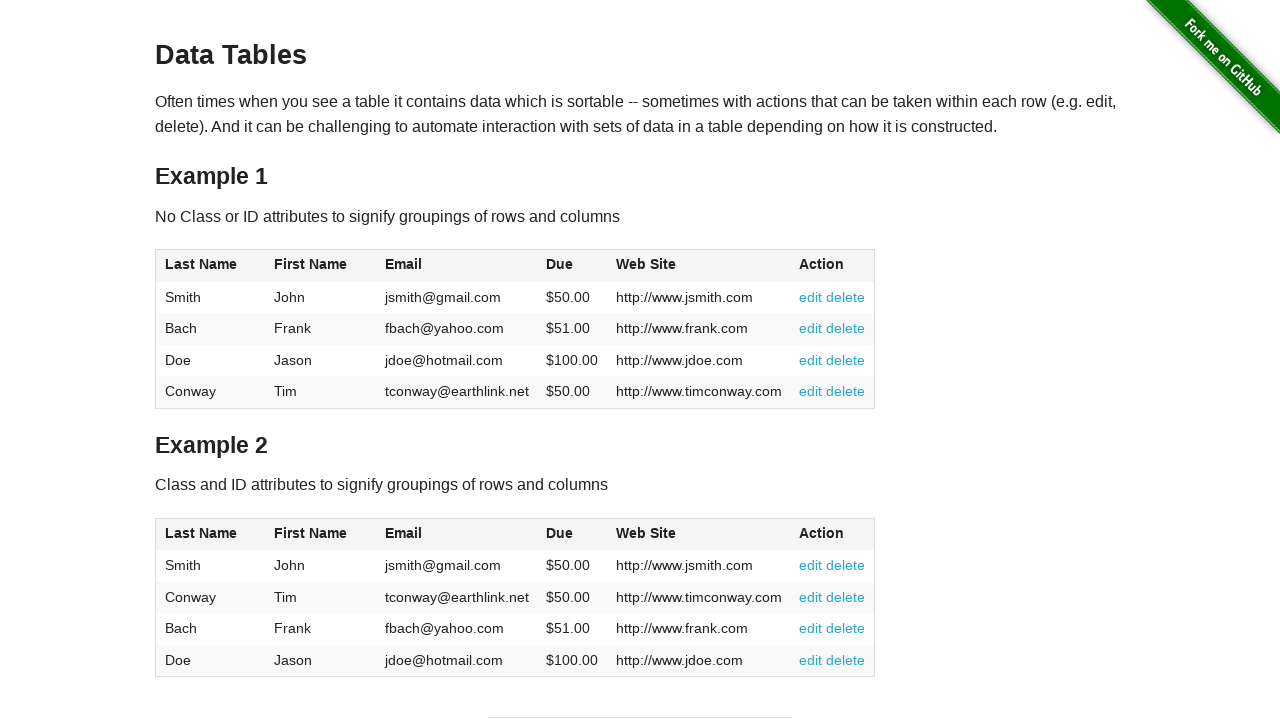

Retrieved all Due column elements from table2
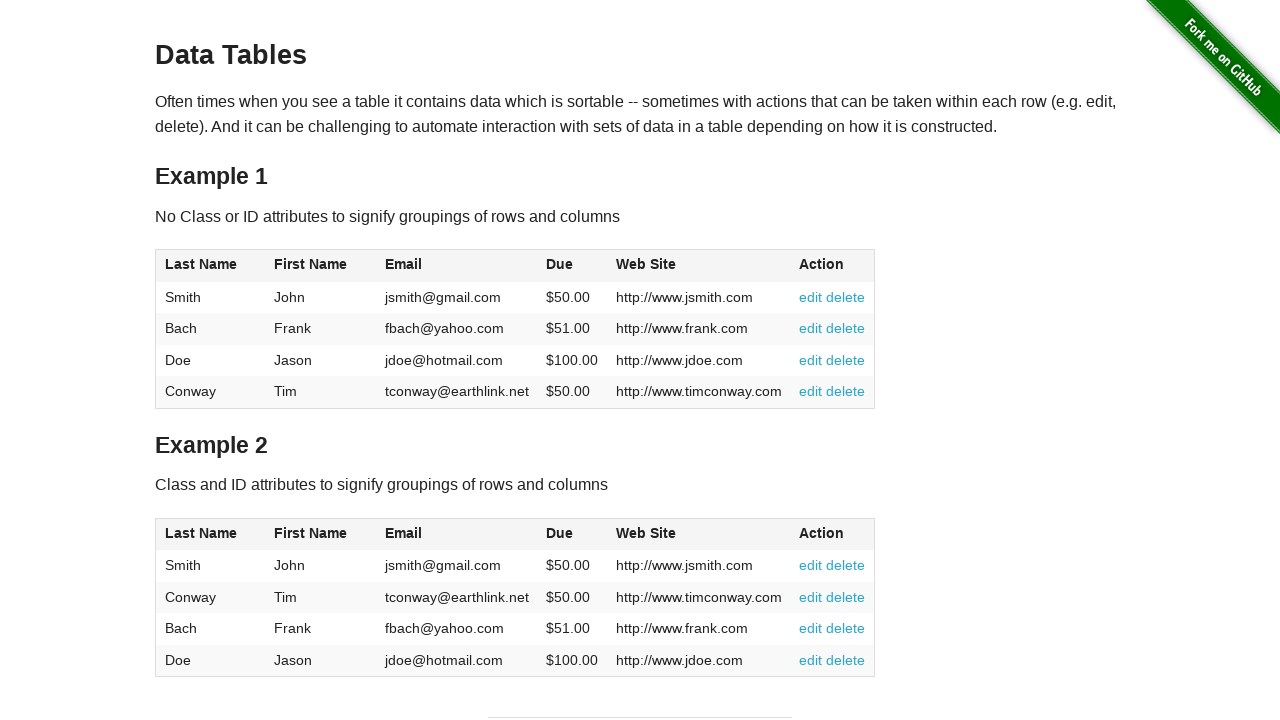

Extracted and parsed Due column values as floats
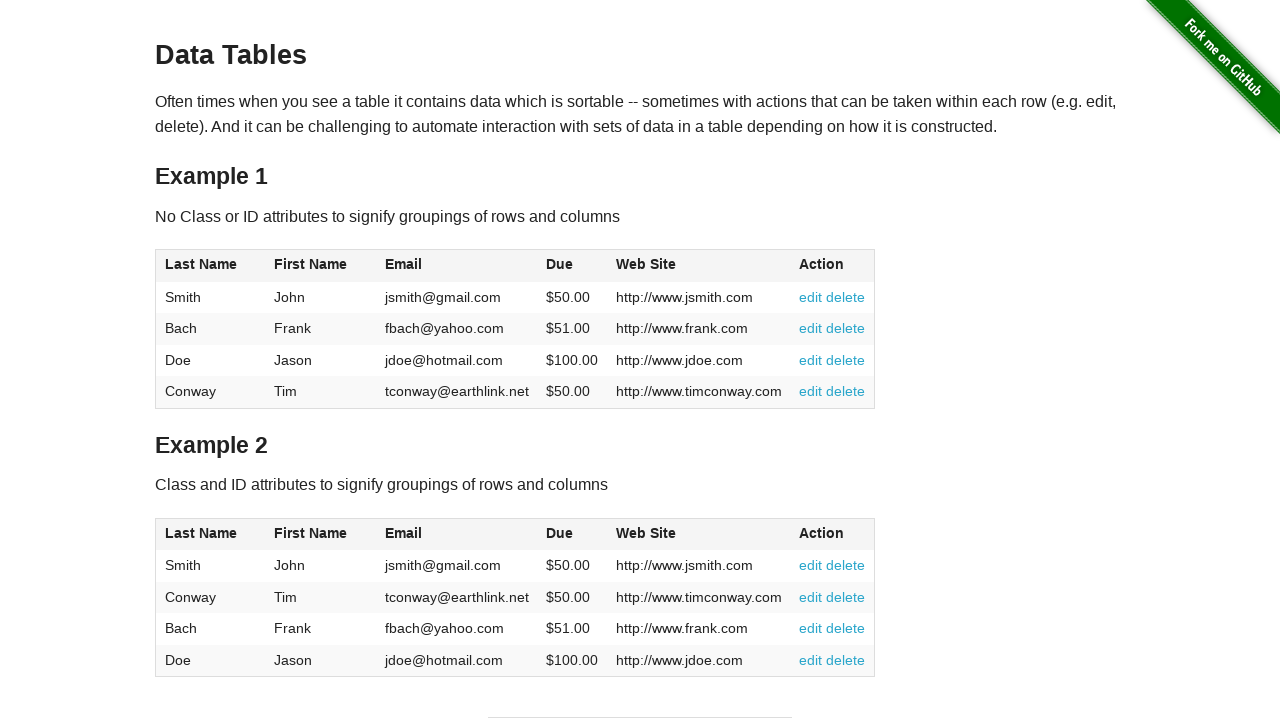

Verified Due column is sorted in ascending order
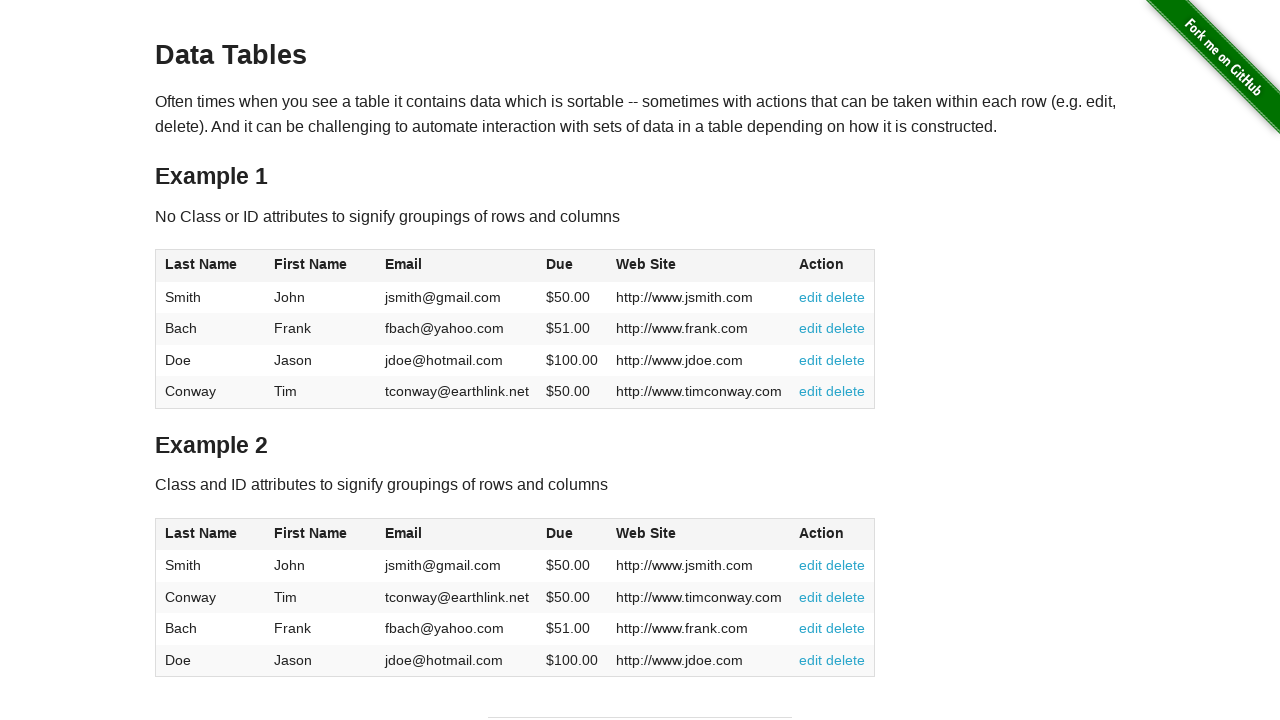

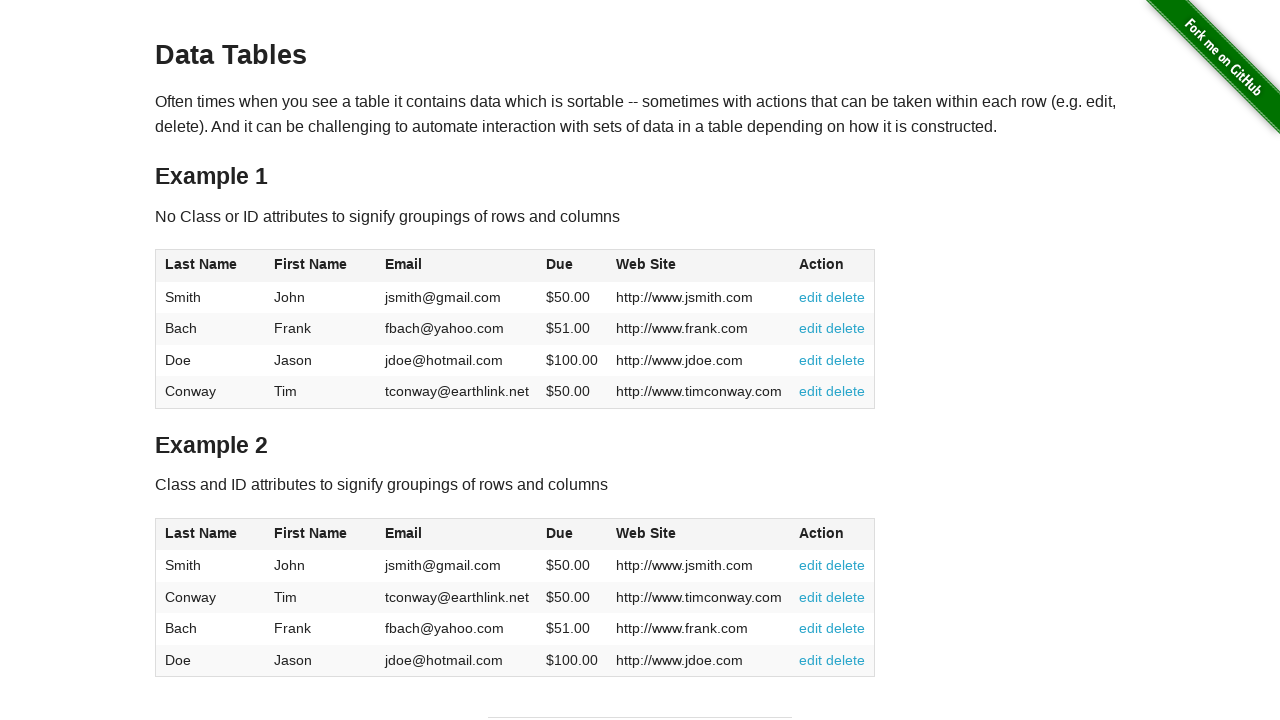